Tests that the input field is cleared after adding a todo item

Starting URL: https://demo.playwright.dev/todomvc

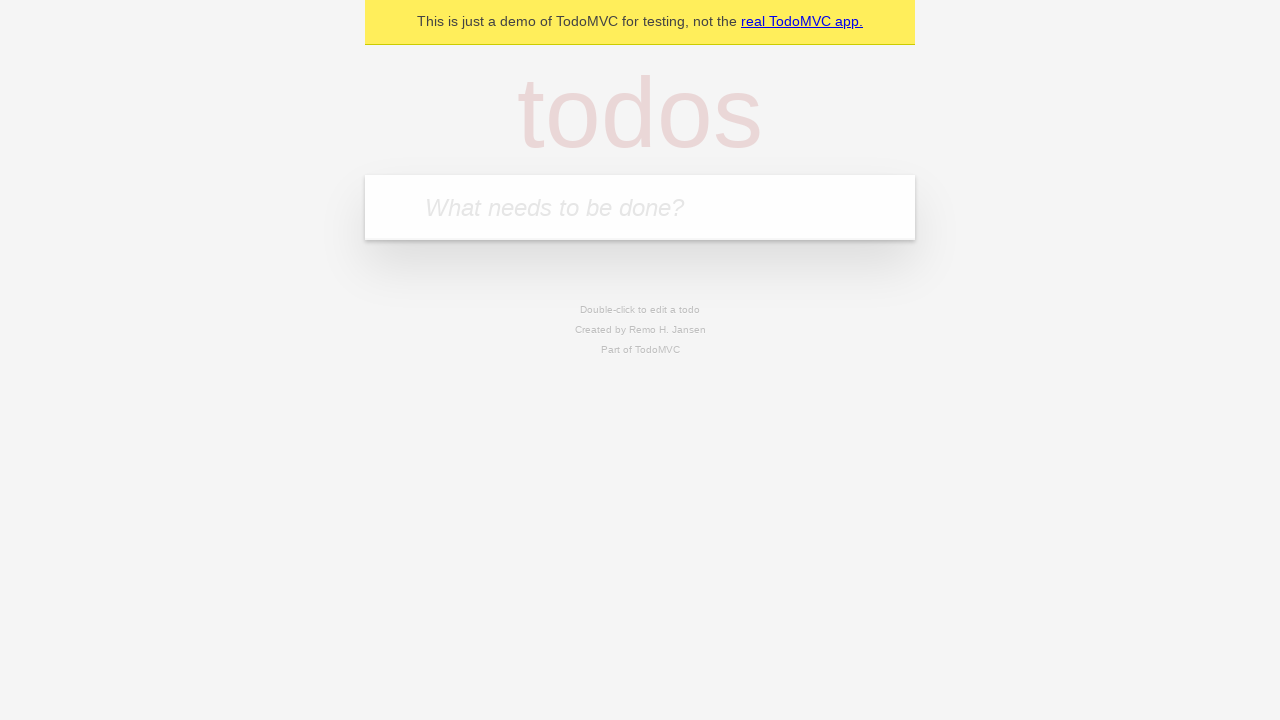

Located the todo input field with placeholder 'What needs to be done?'
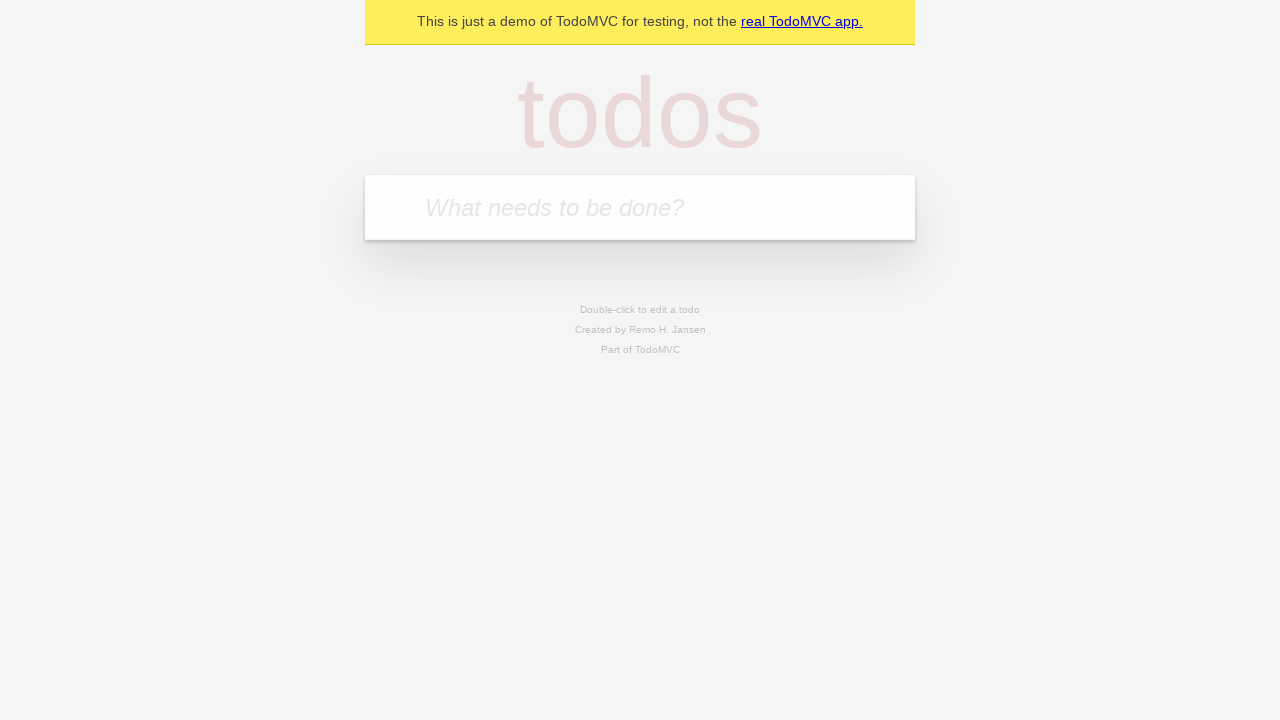

Filled input field with 'buy some cheese' on internal:attr=[placeholder="What needs to be done?"i]
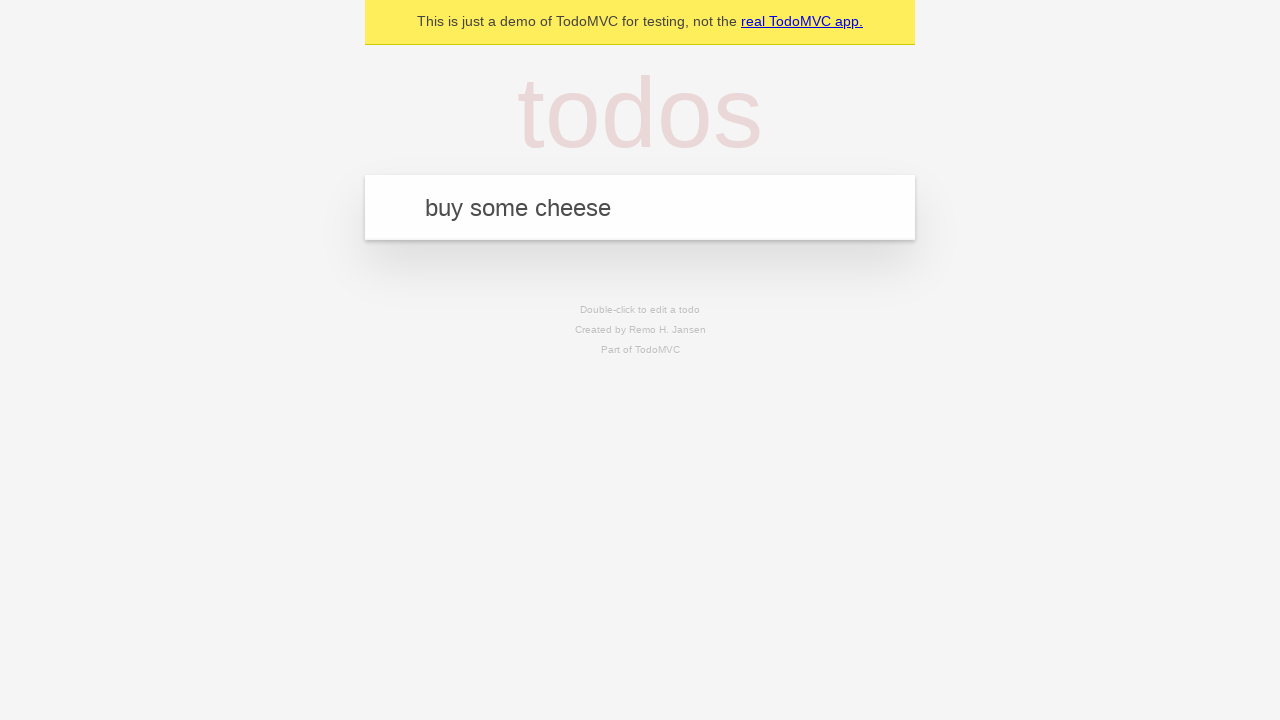

Pressed Enter to add the todo item on internal:attr=[placeholder="What needs to be done?"i]
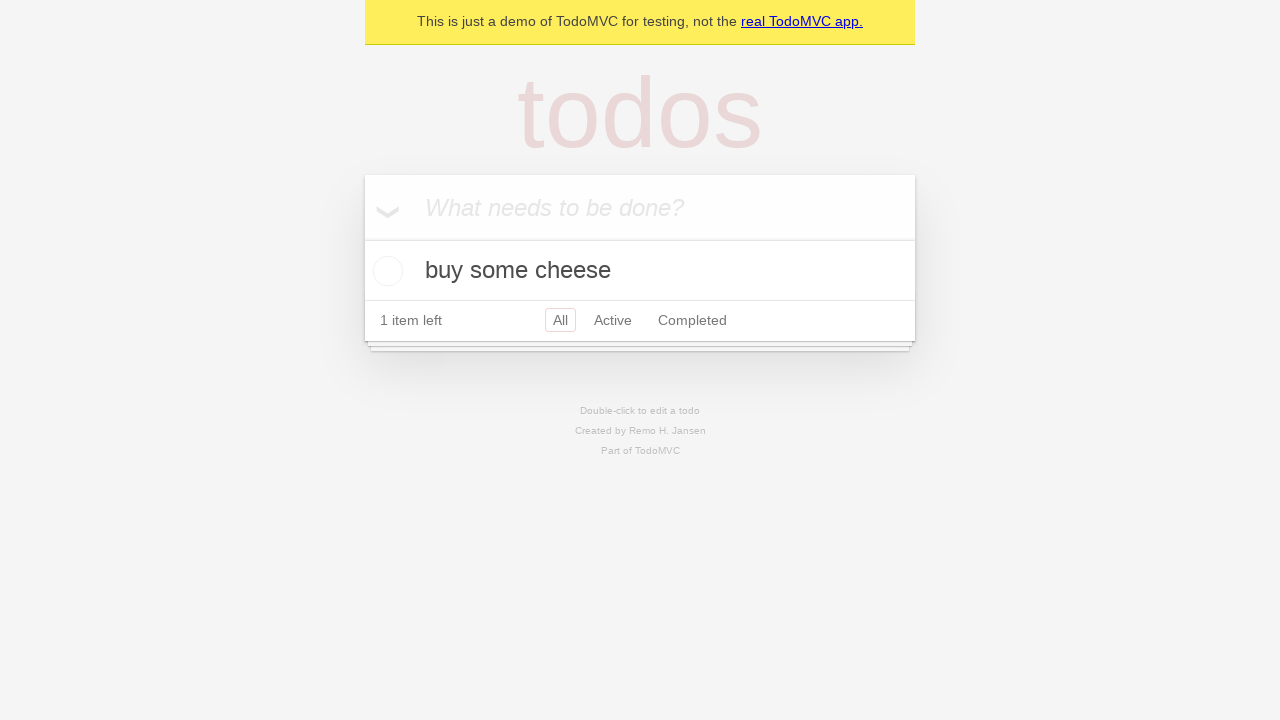

Todo item appeared in the list
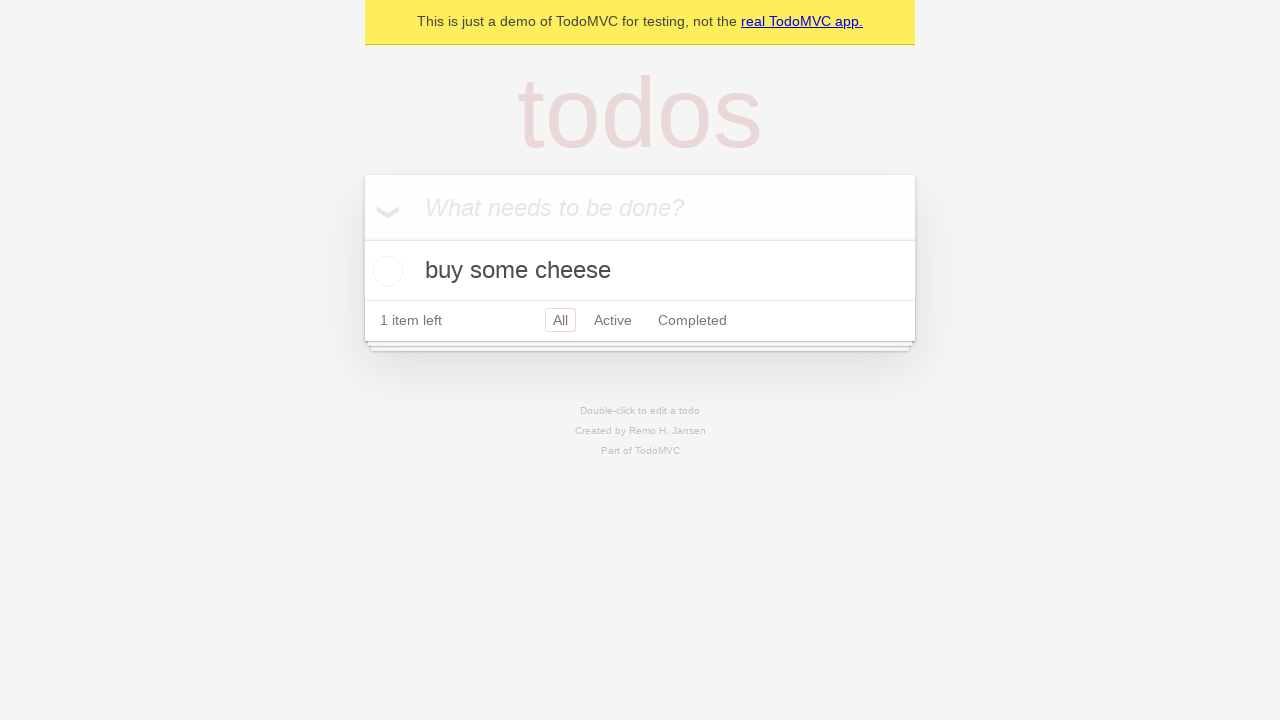

Verified that the input field was cleared after adding the todo
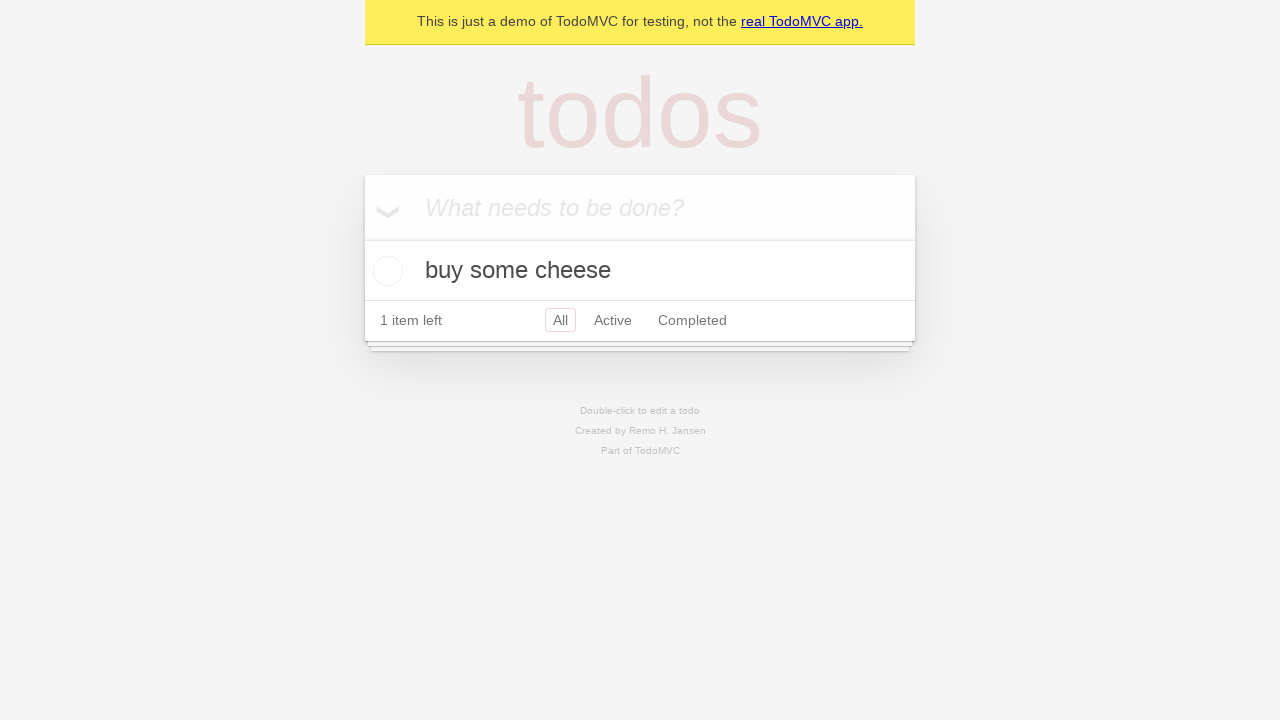

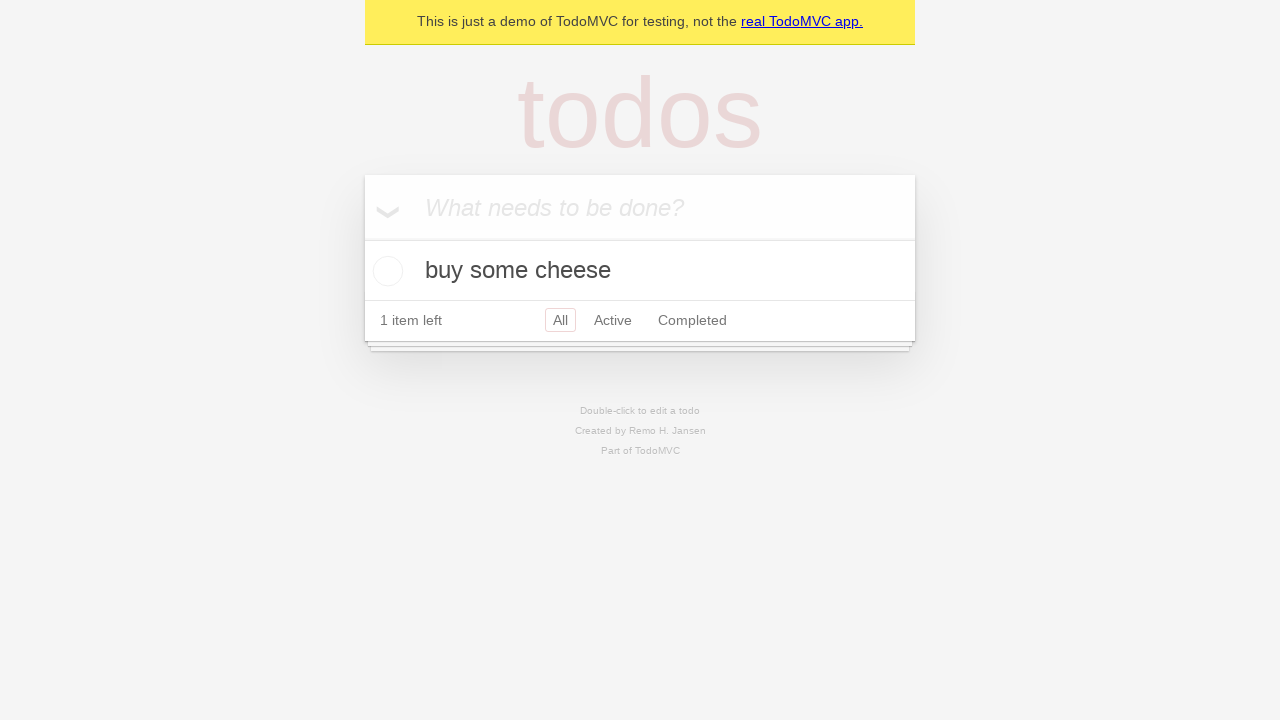